Tests opening a new window by clicking a button and verifying the new window opens

Starting URL: https://demoqa.com/browser-windows

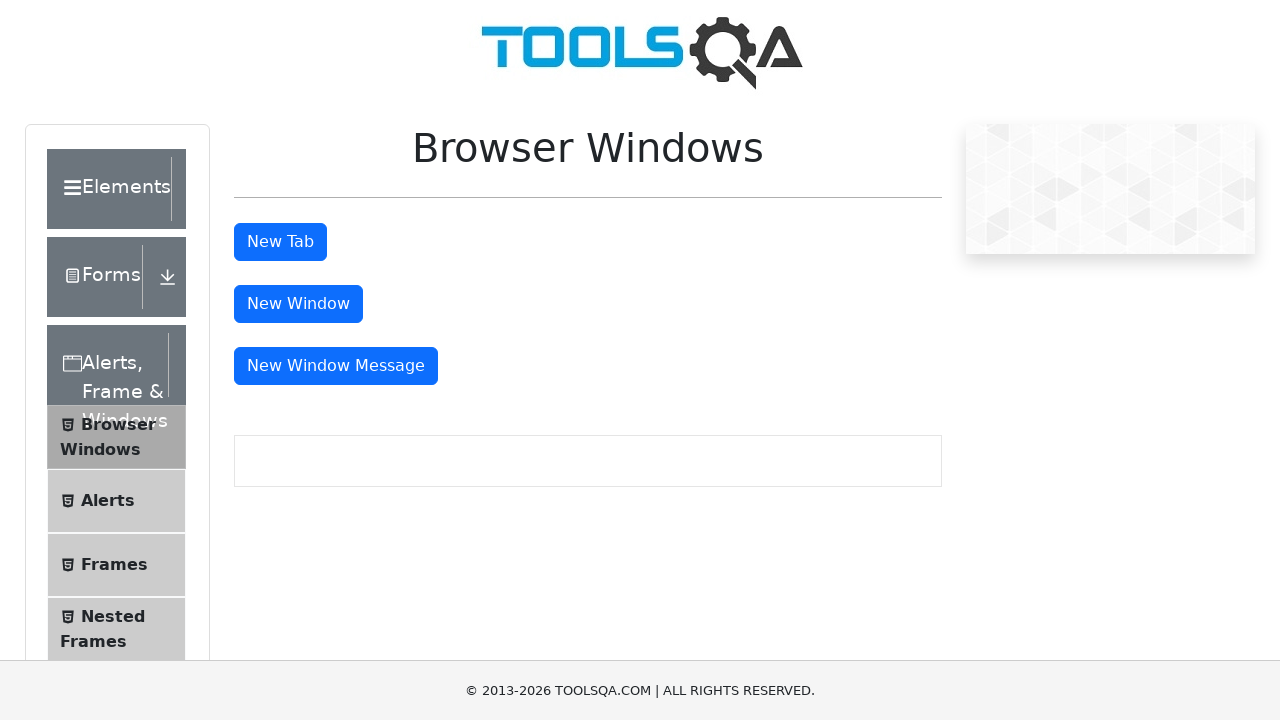

Clicked button to open new window and captured new page at (298, 304) on #windowButton
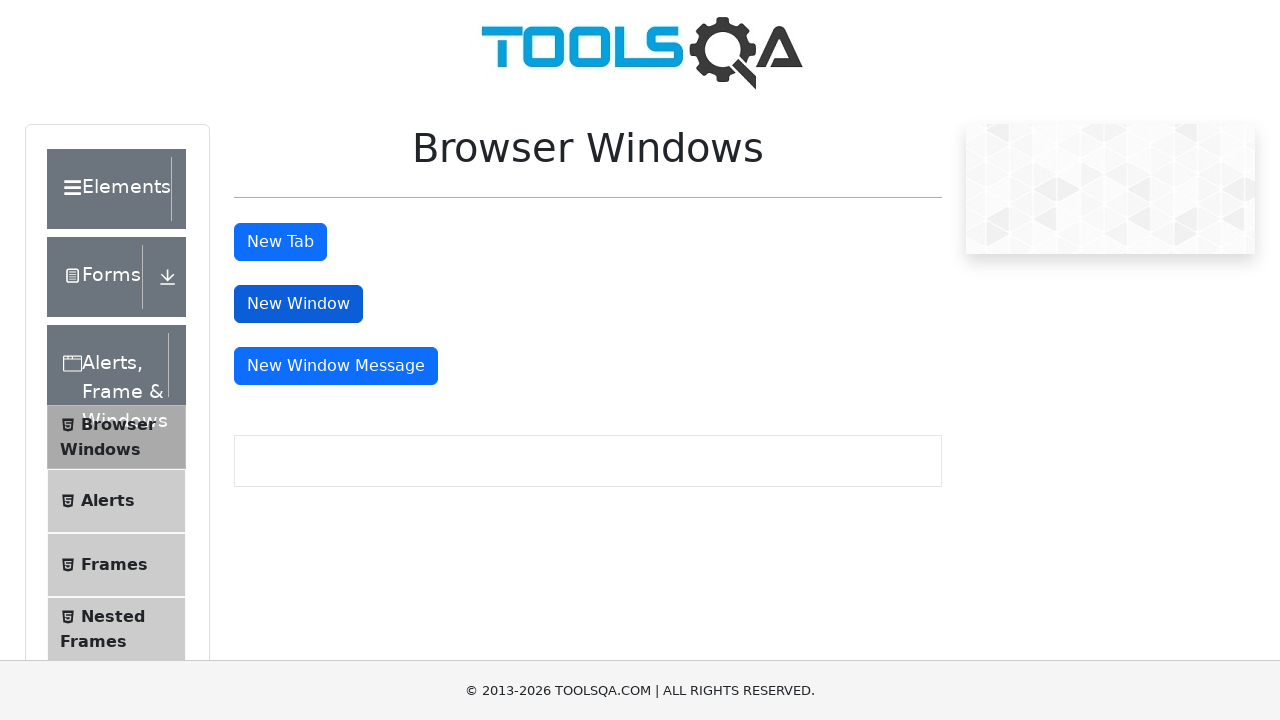

Retrieved reference to newly opened window
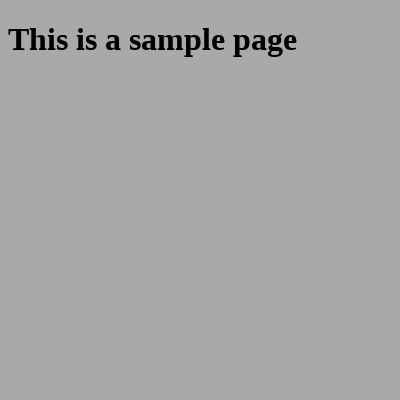

New window finished loading
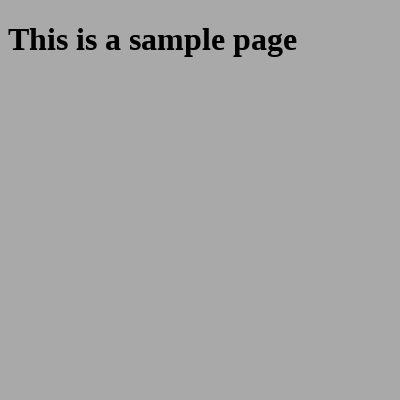

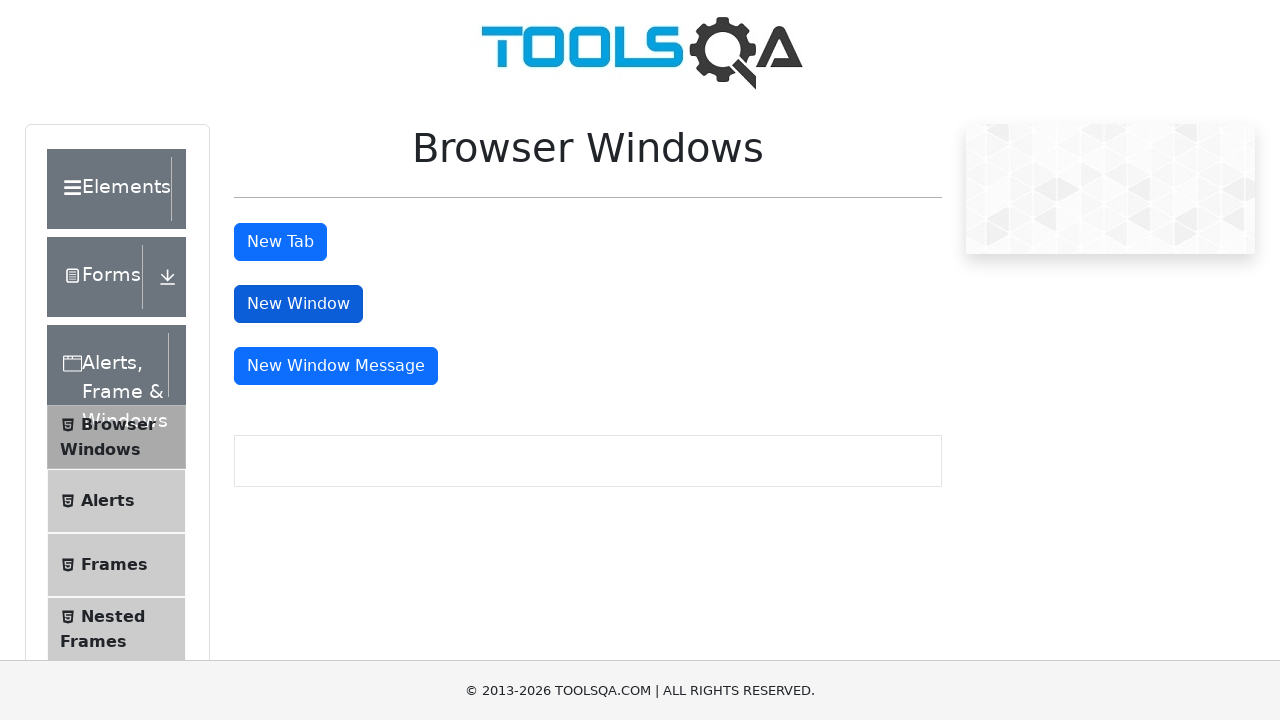